Tests opting out of A/B tests by first verifying the page shows an A/B test variation, then adding an opt-out cookie and refreshing to confirm the test is disabled.

Starting URL: http://the-internet.herokuapp.com/abtest

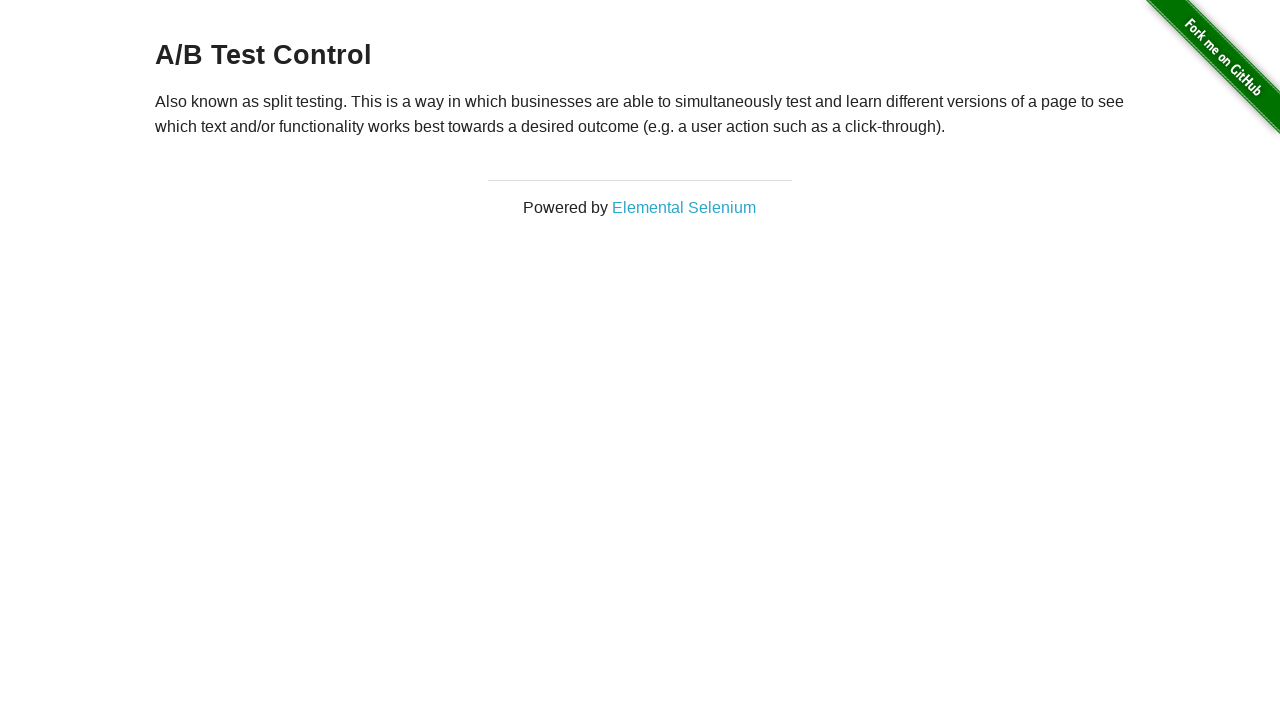

Located h3 heading element
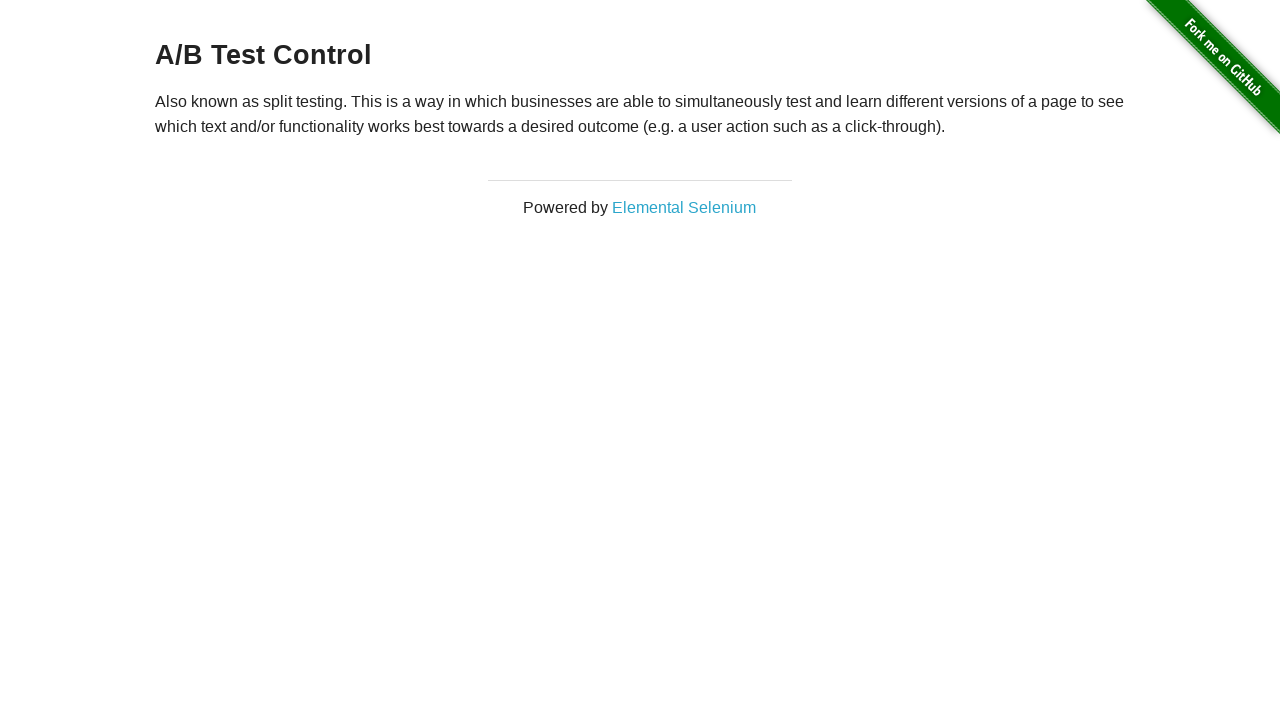

Retrieved heading text: 'A/B Test Control'
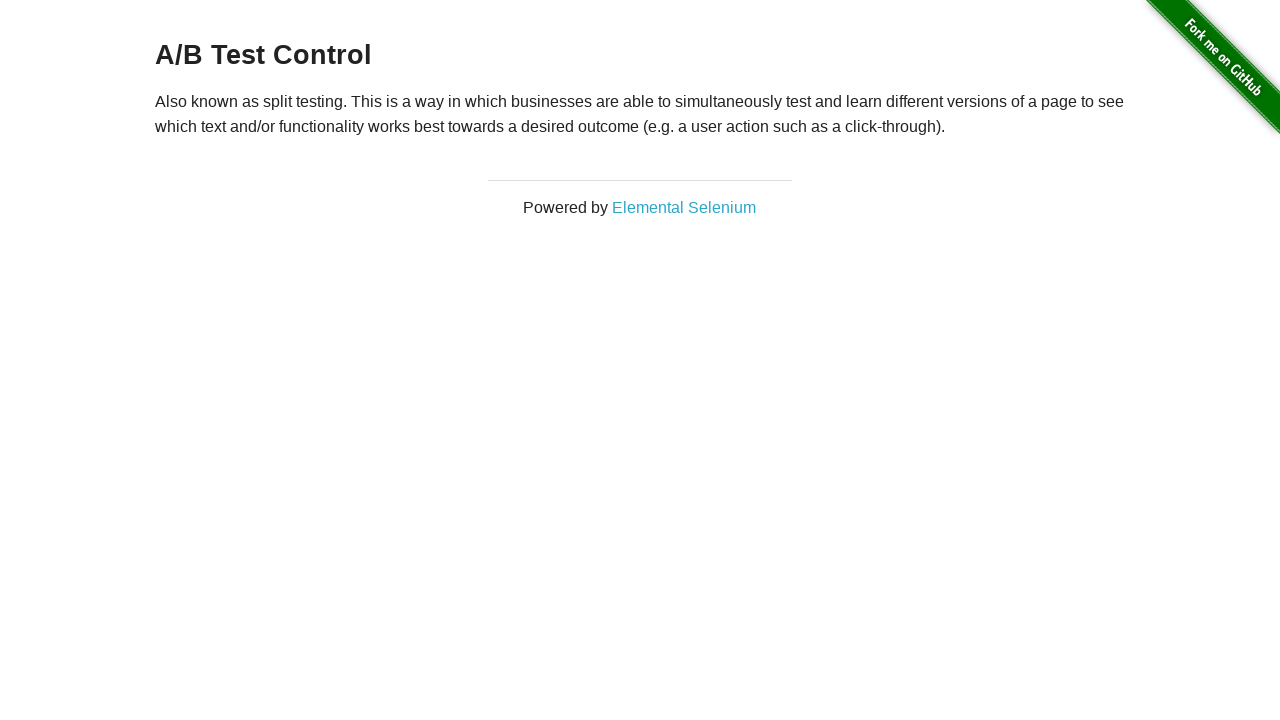

Verified page shows an A/B test variation
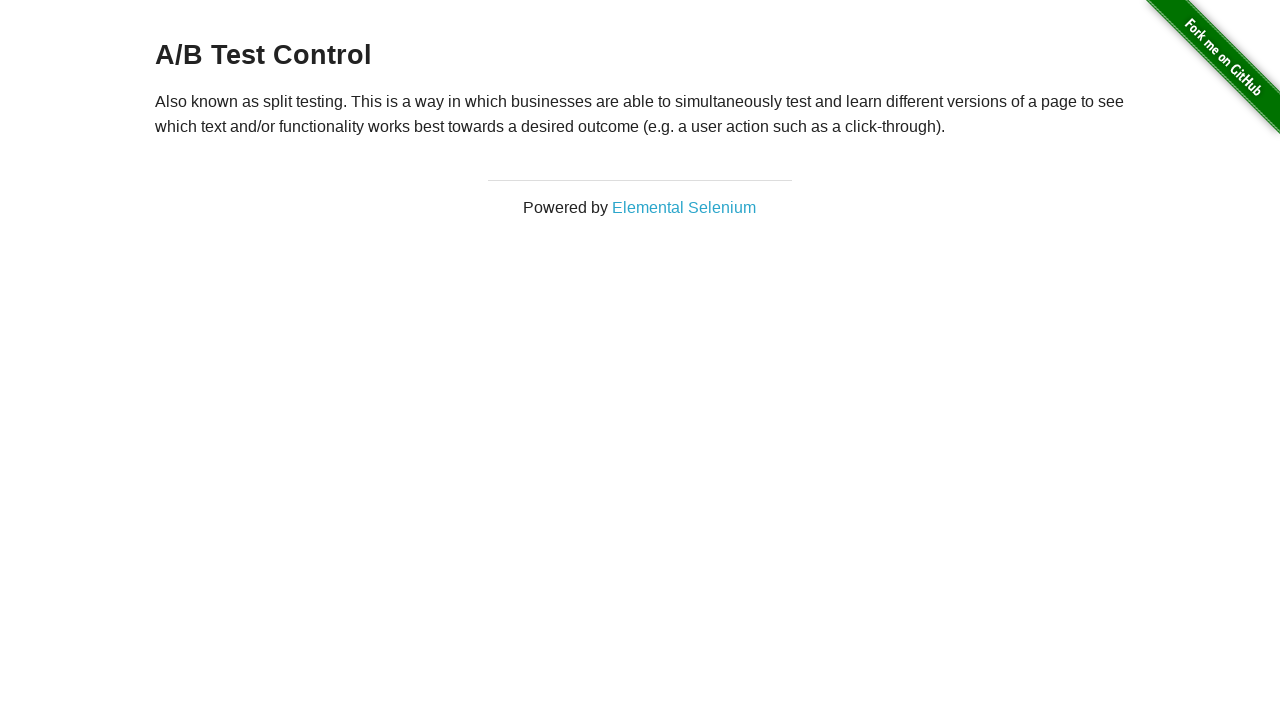

Added optimizelyOptOut cookie to context
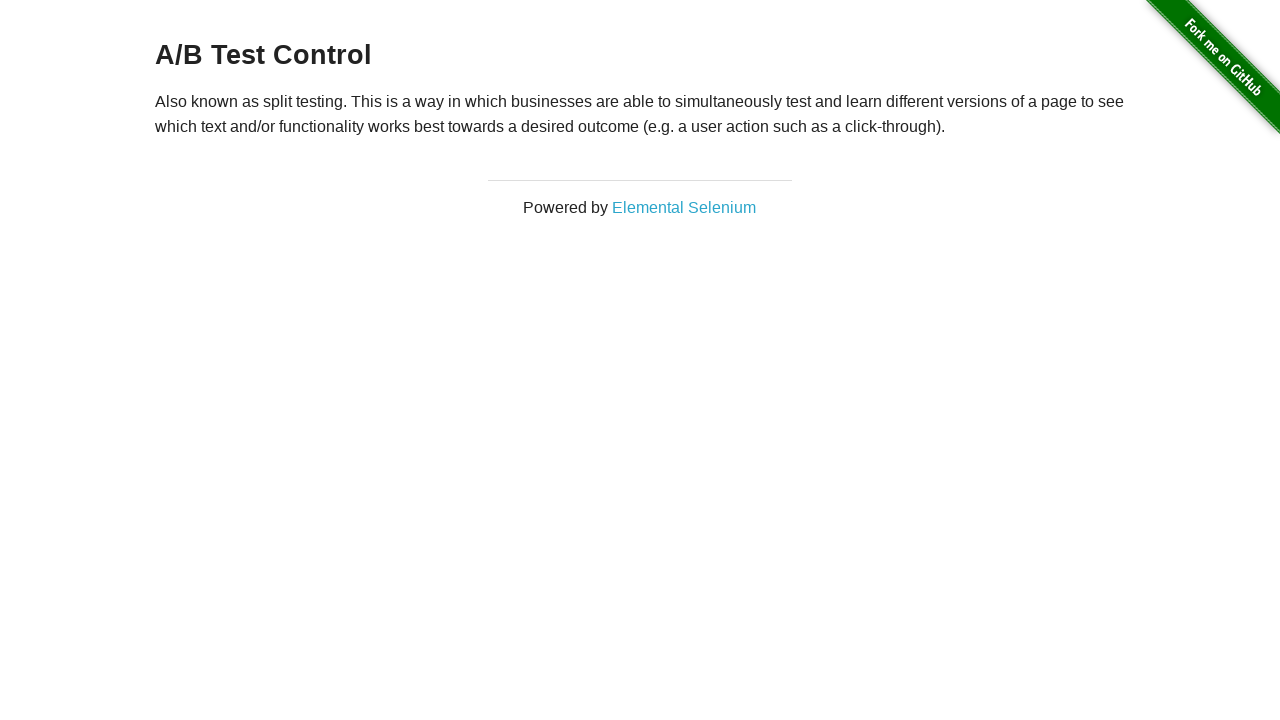

Reloaded page after adding opt-out cookie
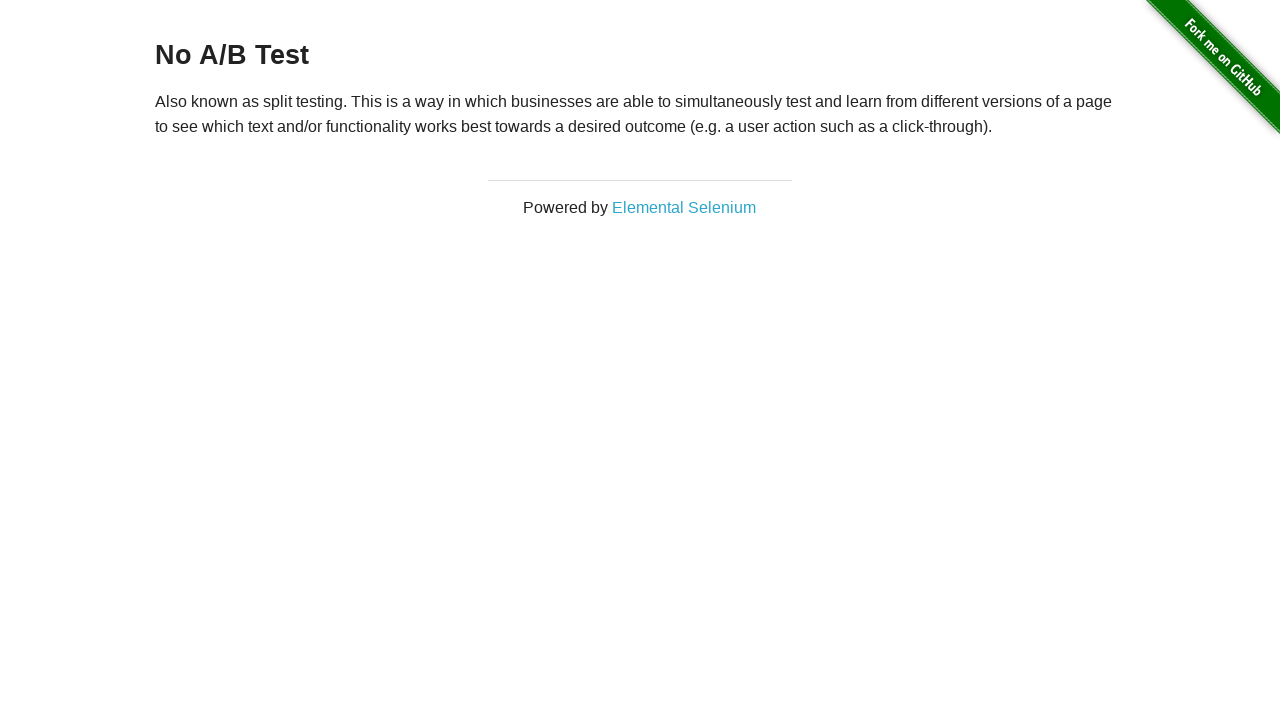

Retrieved heading text after reload: 'No A/B Test'
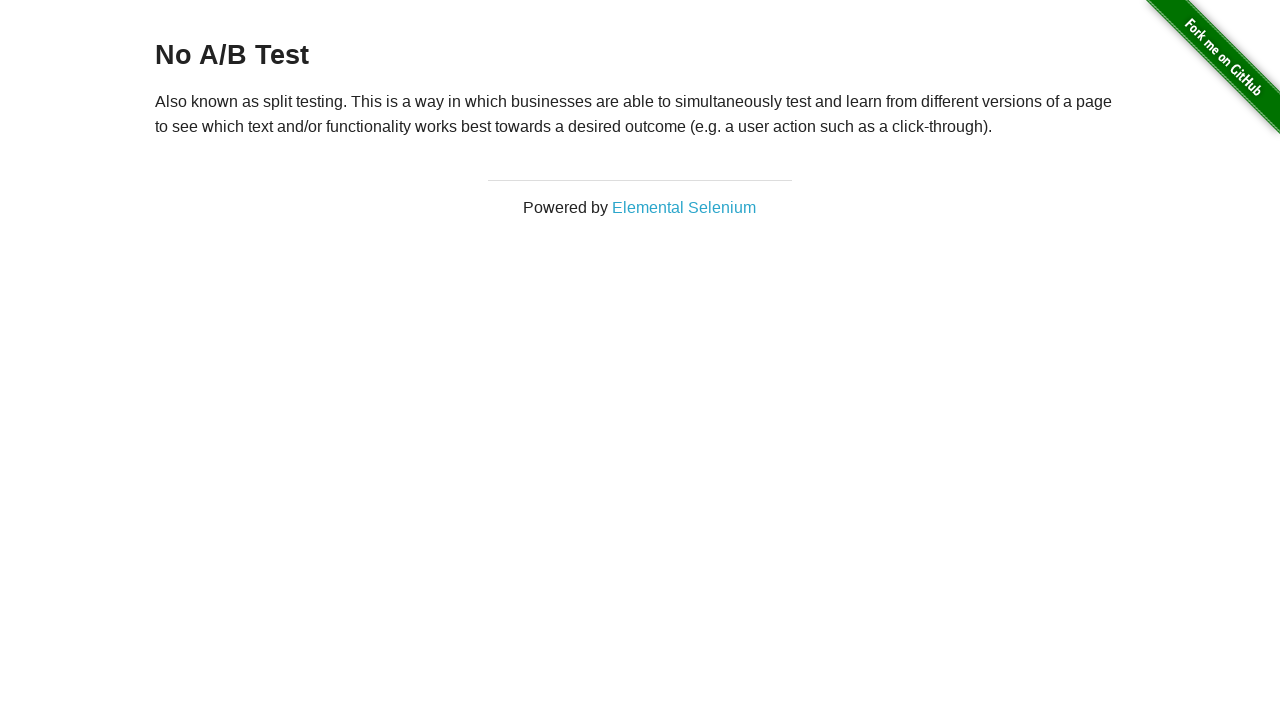

Verified A/B test is disabled with opt-out cookie
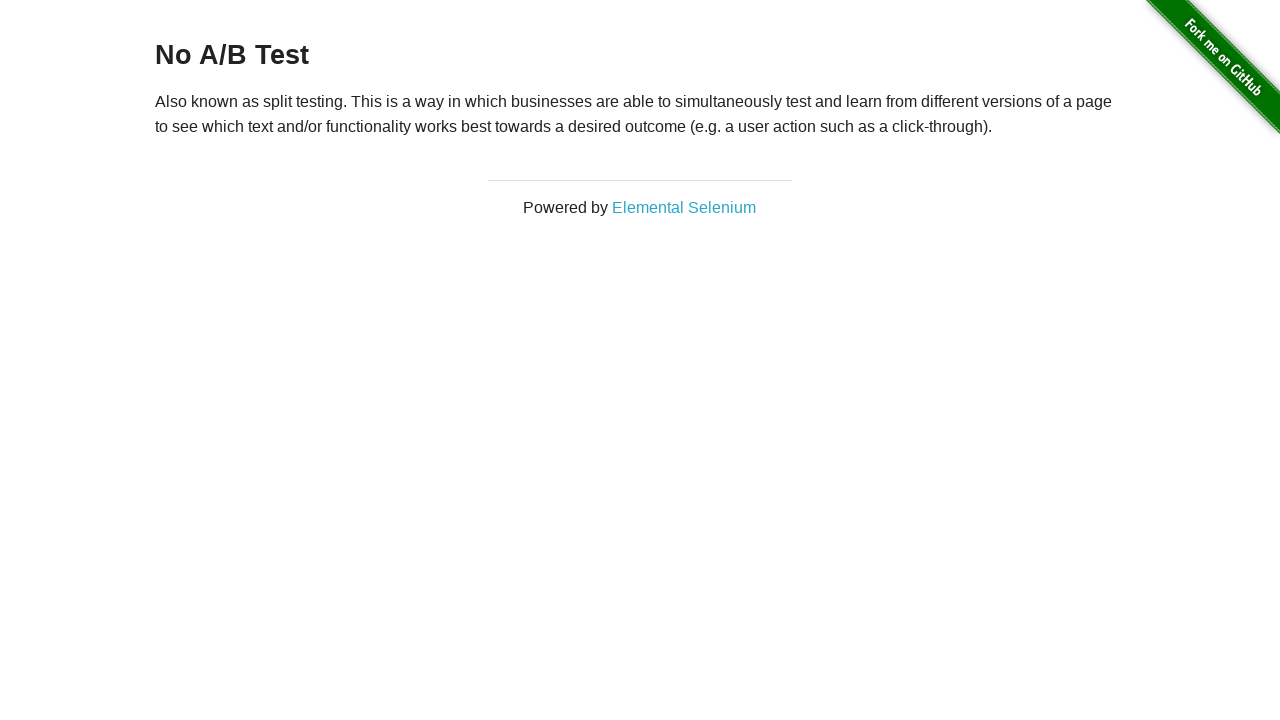

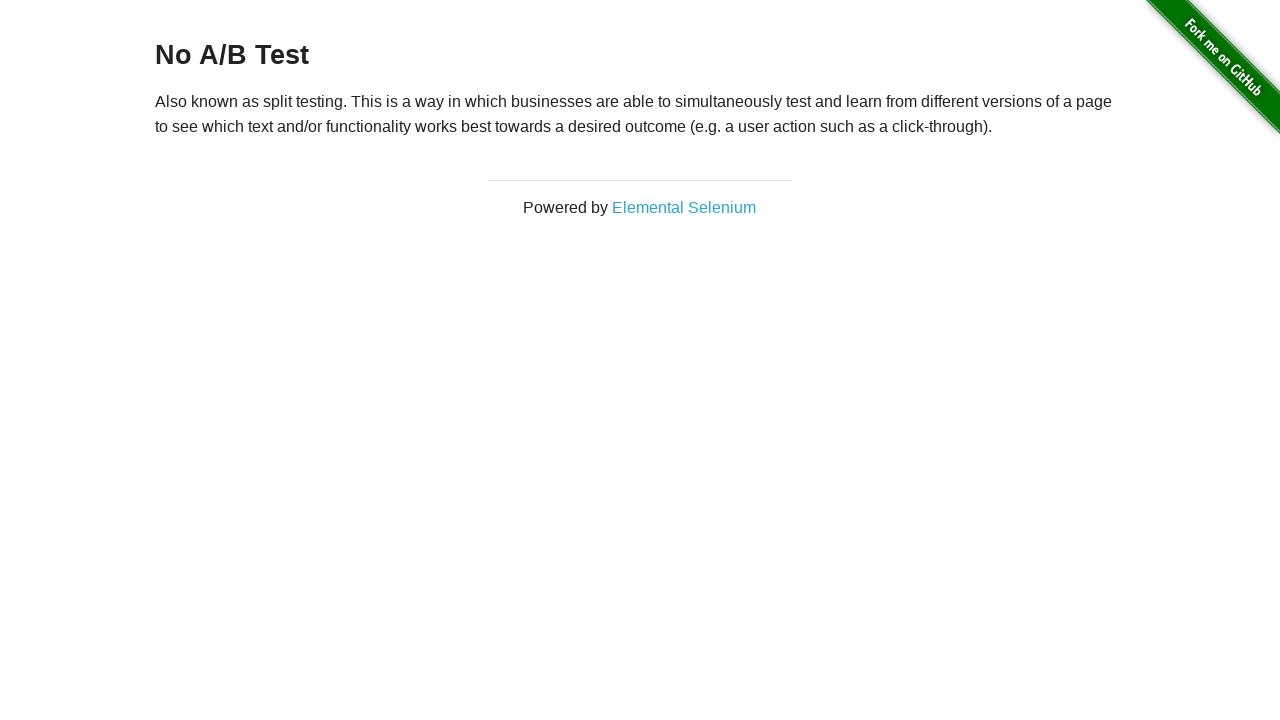